Tests filtering to display only completed todo items by clicking the Completed link.

Starting URL: https://demo.playwright.dev/todomvc

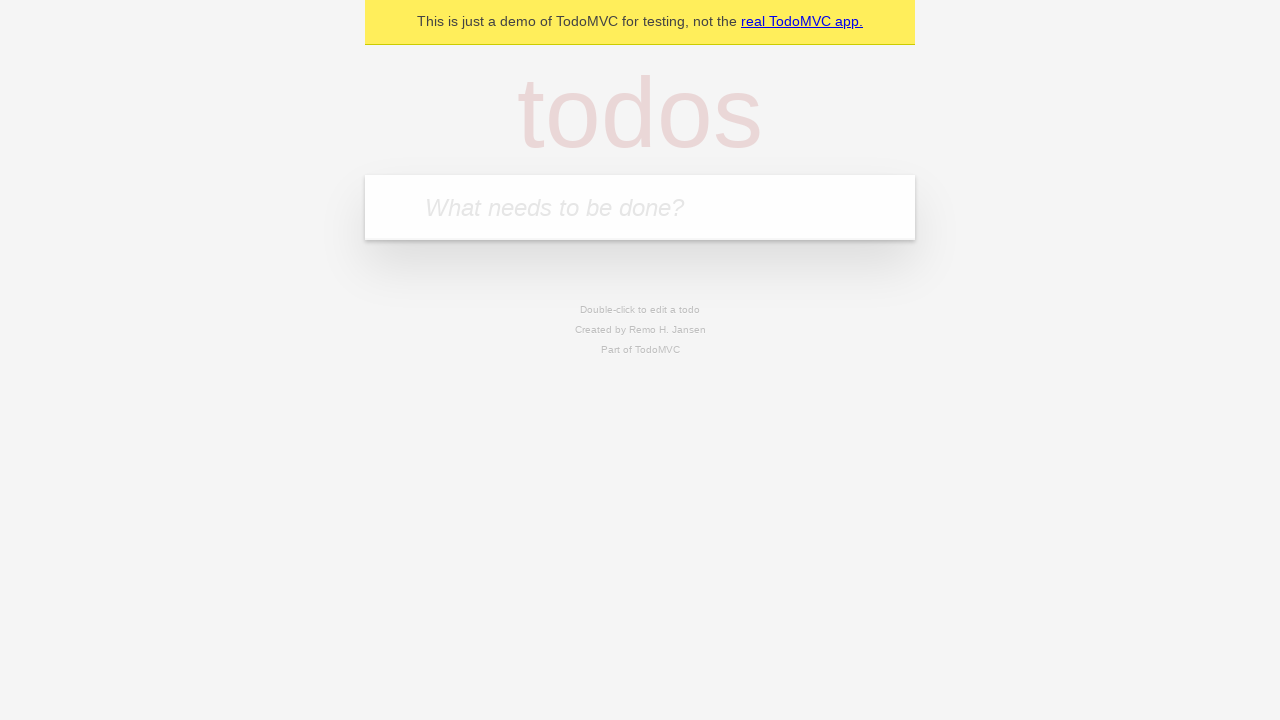

Filled todo input with 'buy some cheese' on internal:attr=[placeholder="What needs to be done?"i]
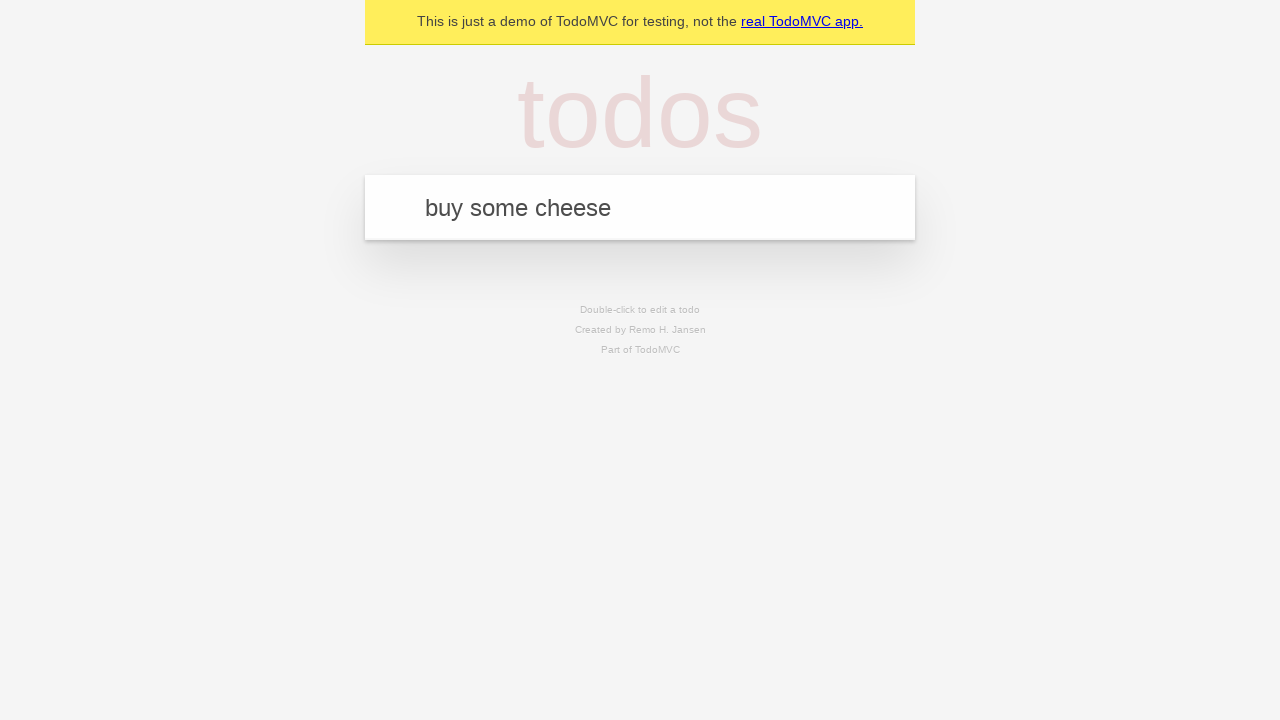

Pressed Enter to add first todo item on internal:attr=[placeholder="What needs to be done?"i]
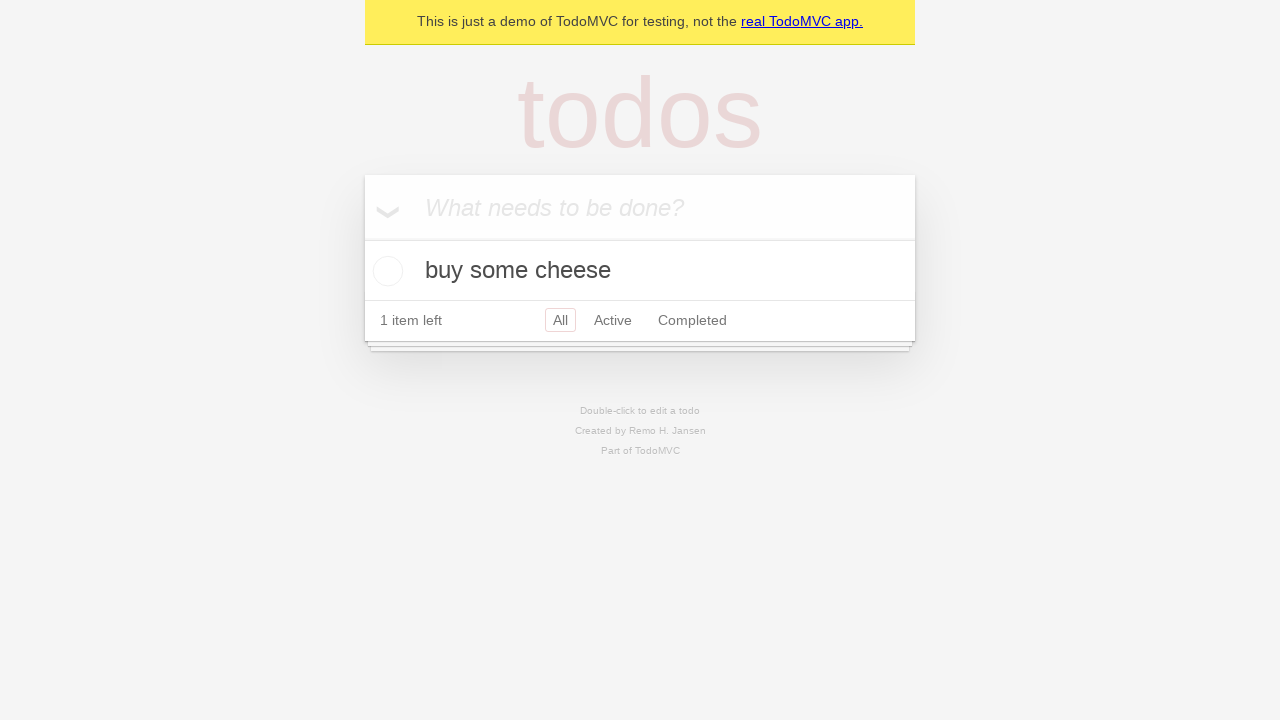

Filled todo input with 'feed the cat' on internal:attr=[placeholder="What needs to be done?"i]
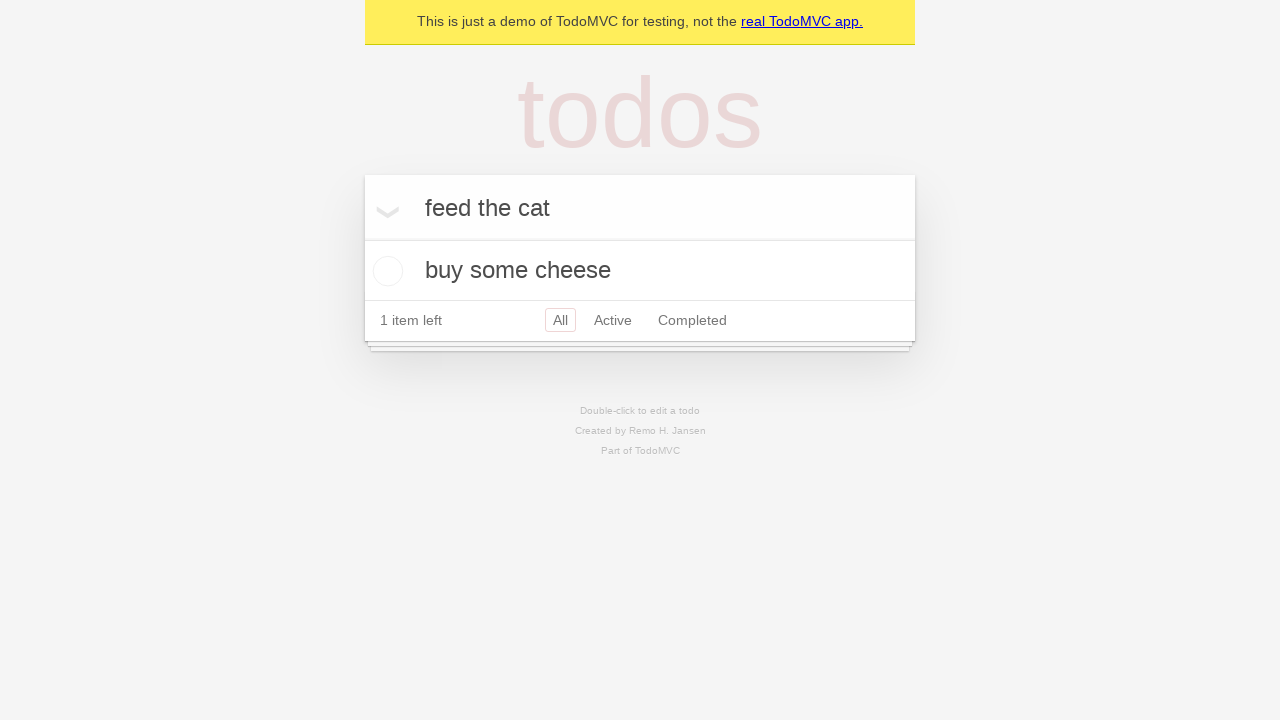

Pressed Enter to add second todo item on internal:attr=[placeholder="What needs to be done?"i]
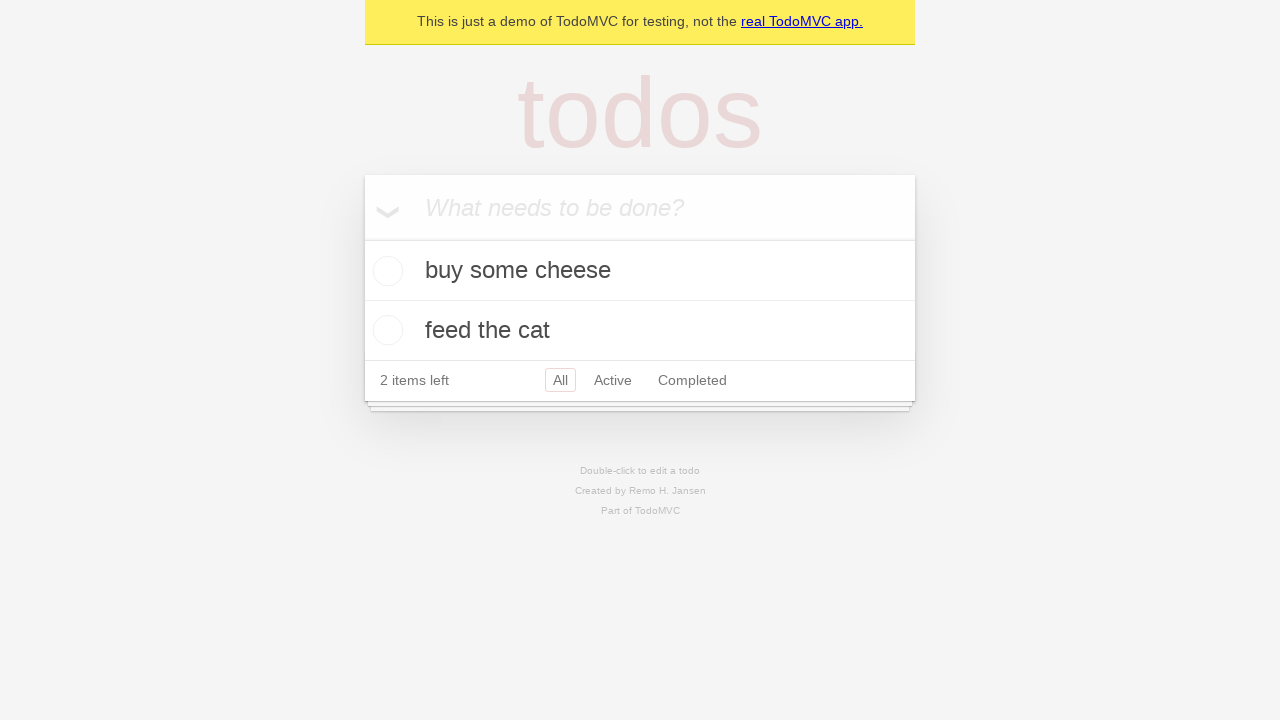

Filled todo input with 'book a doctors appointment' on internal:attr=[placeholder="What needs to be done?"i]
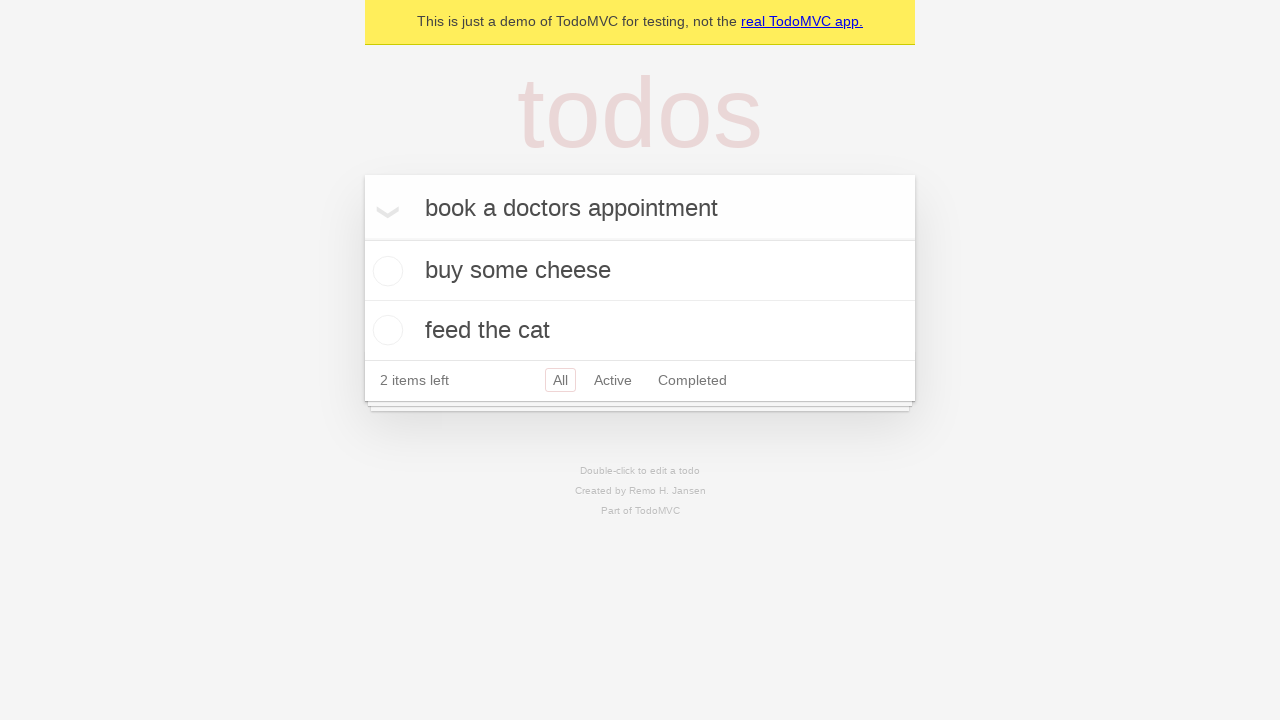

Pressed Enter to add third todo item on internal:attr=[placeholder="What needs to be done?"i]
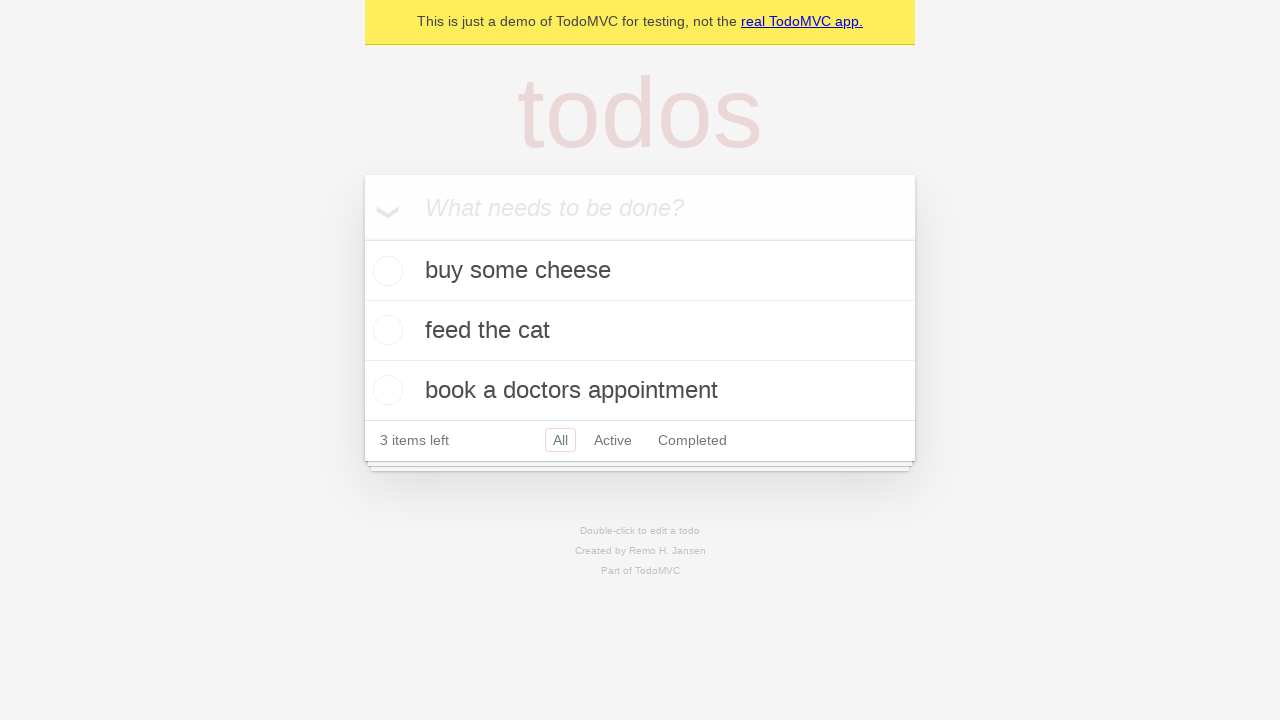

Checked the second todo item ('feed the cat') as completed at (385, 330) on [data-testid='todo-item'] >> nth=1 >> internal:role=checkbox
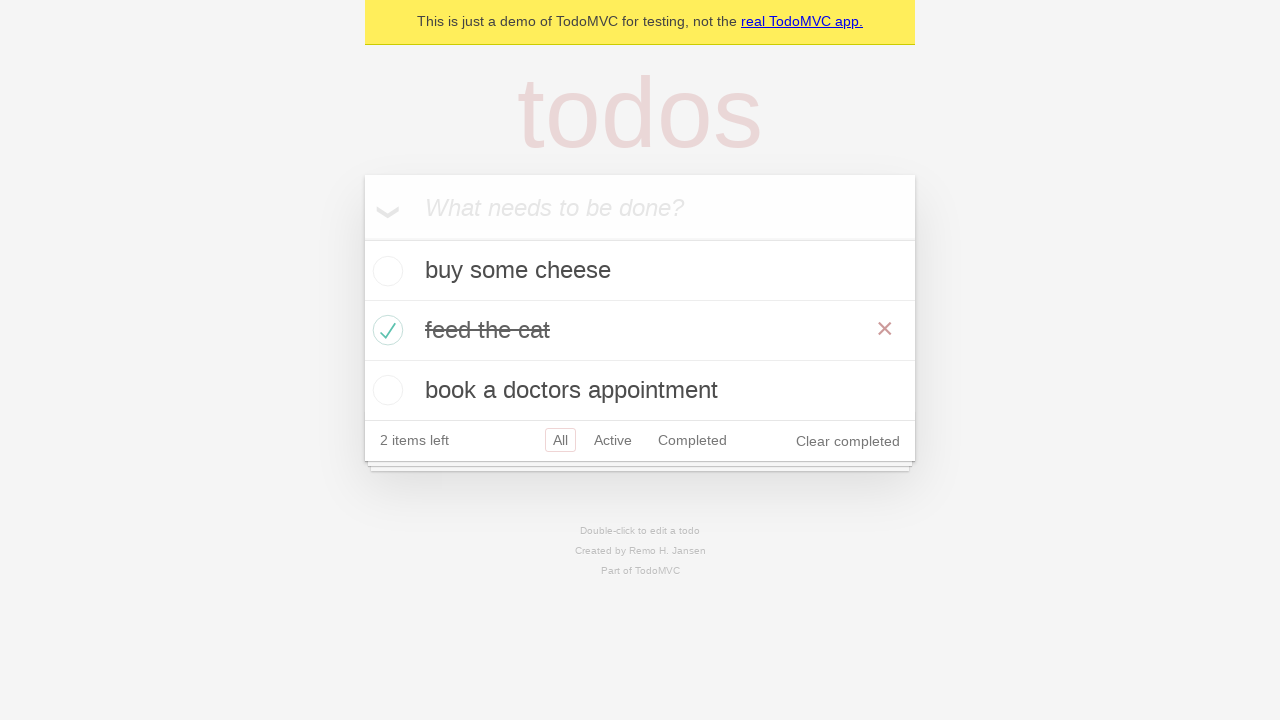

Clicked the Completed filter link at (692, 440) on internal:role=link[name="Completed"i]
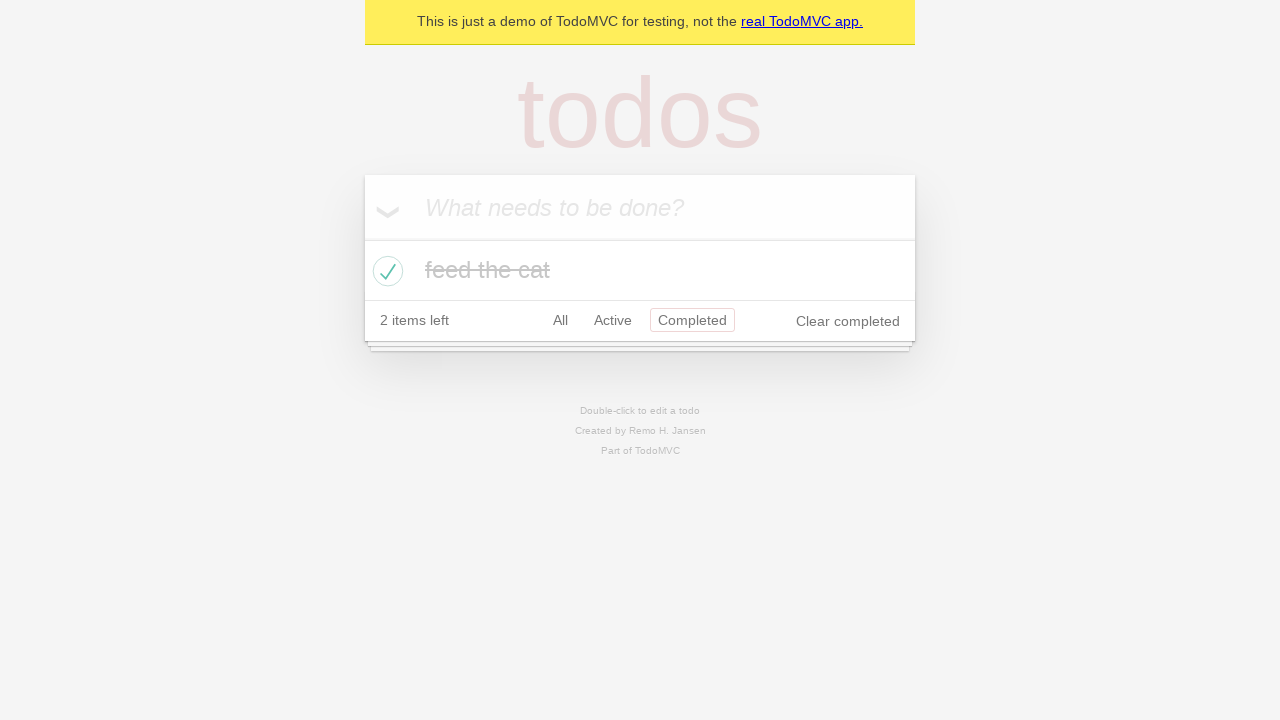

Waited for completed filter to apply
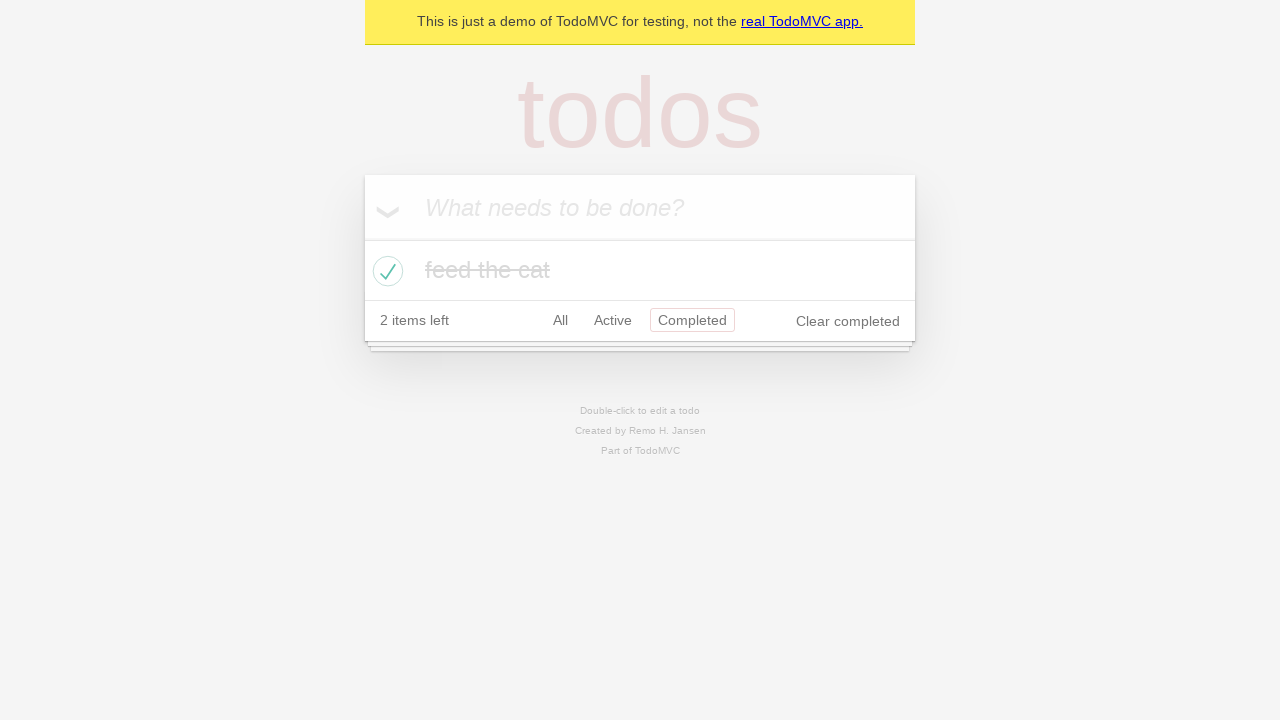

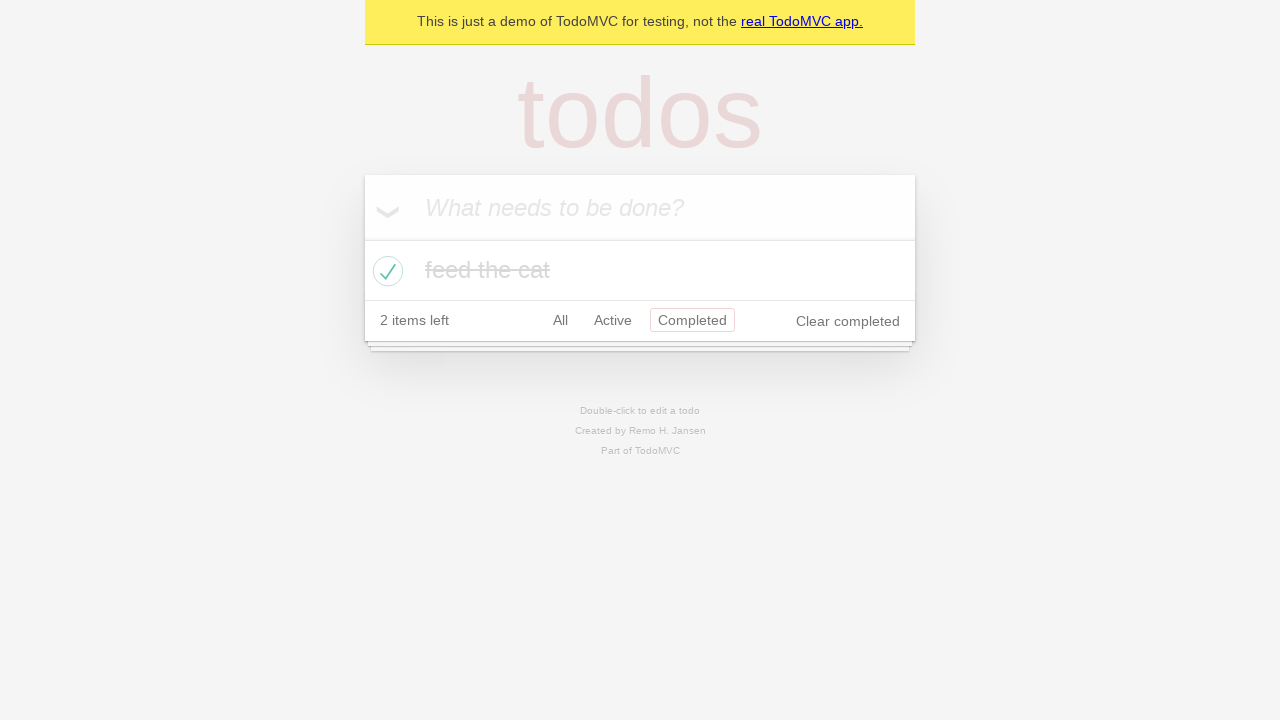